Tests window handling by opening multiple links in new tabs/windows, switching between them based on title, and interacting with elements in the target window

Starting URL: http://accounts.google.com/signup

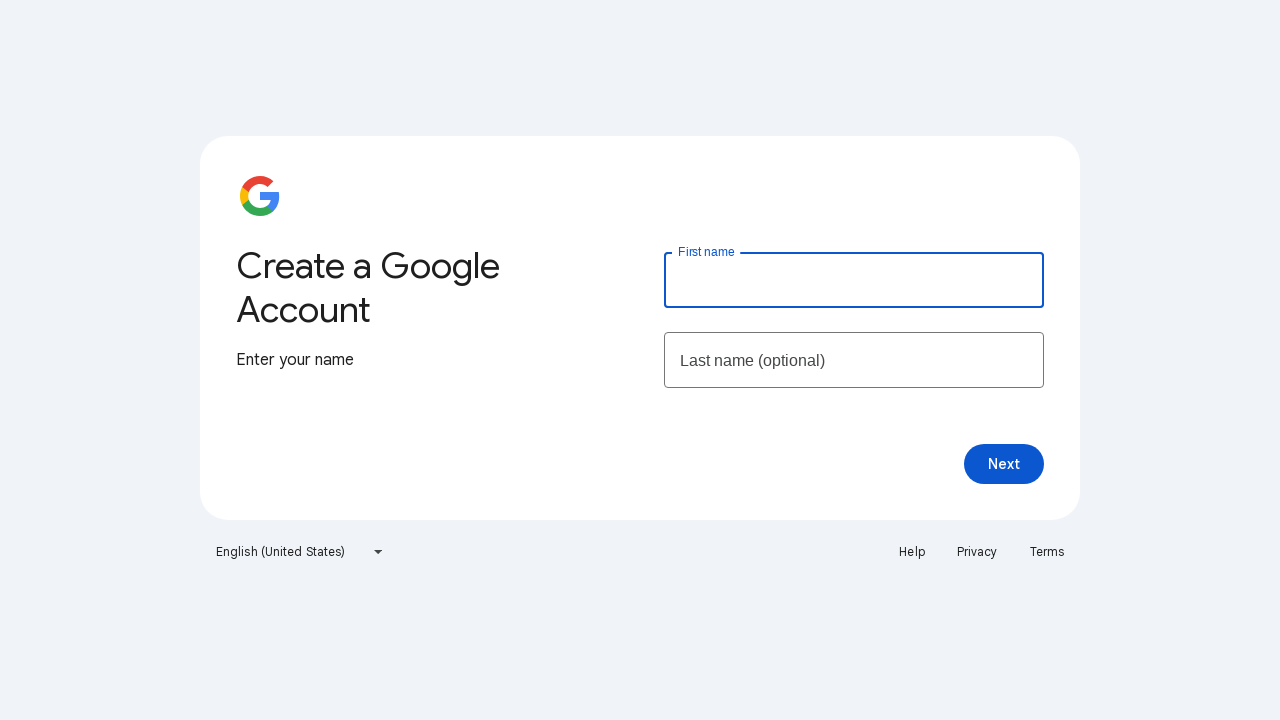

Clicked Help link and opened new tab/window at (912, 552) on xpath=//a[text()='Help']
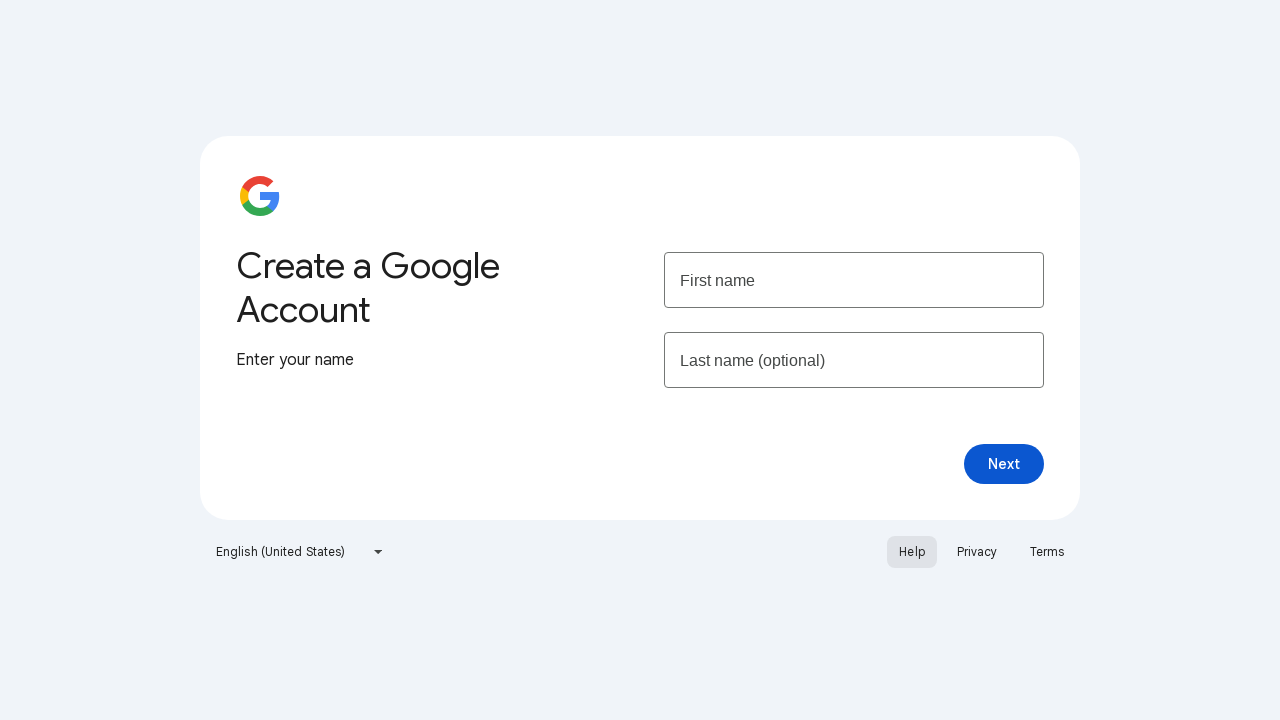

Clicked Privacy link and opened another new tab/window at (977, 552) on xpath=//a[text()='Privacy']
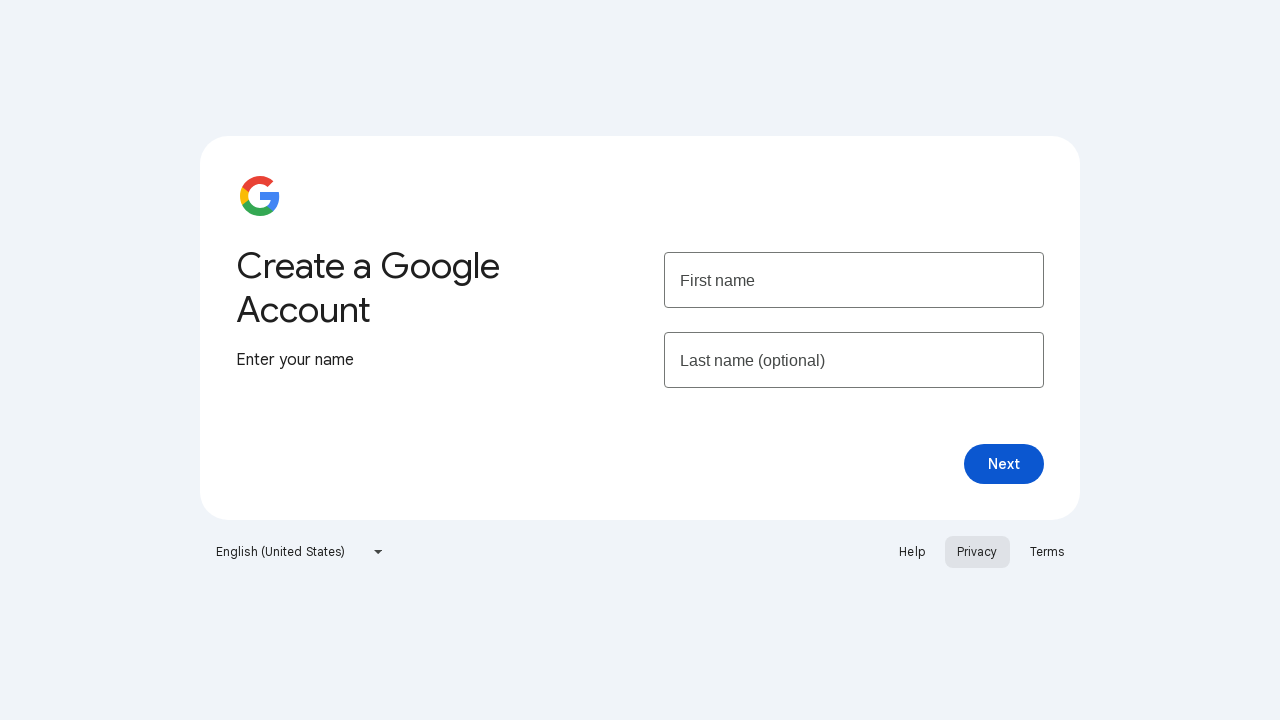

Found Help page by title and clicked Community button at (174, 96) on xpath=//a[text()='Community']
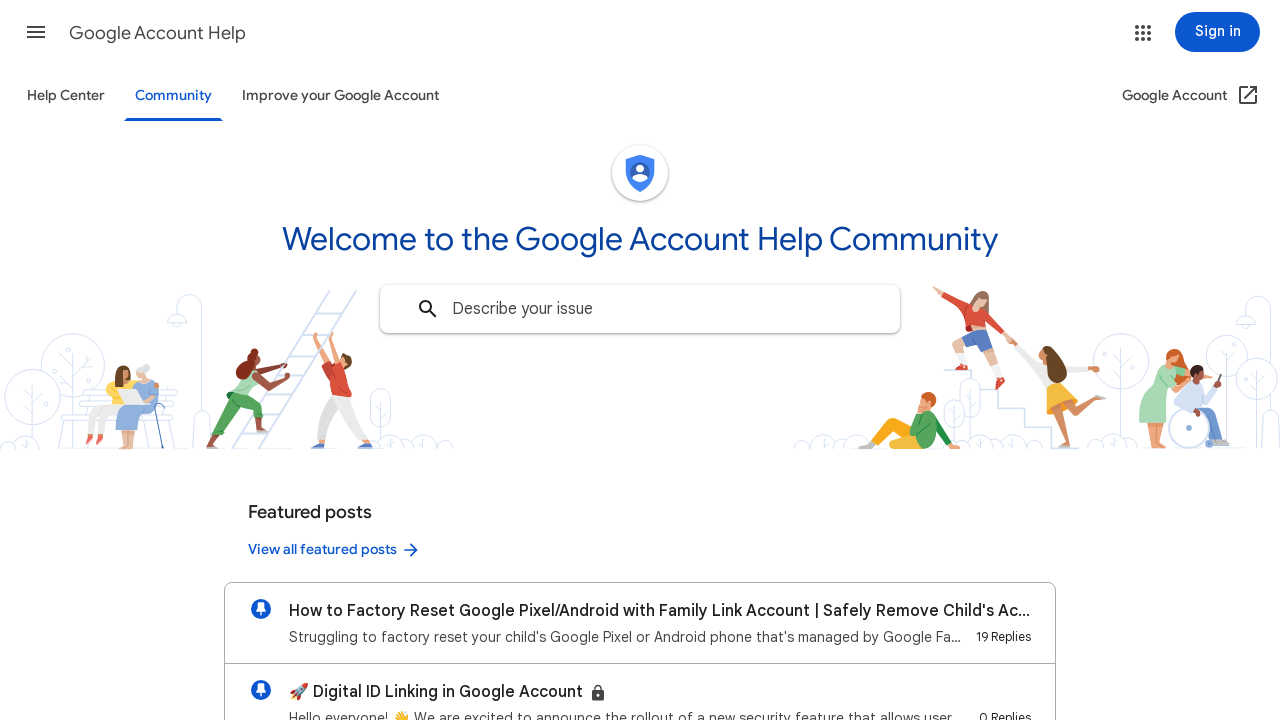

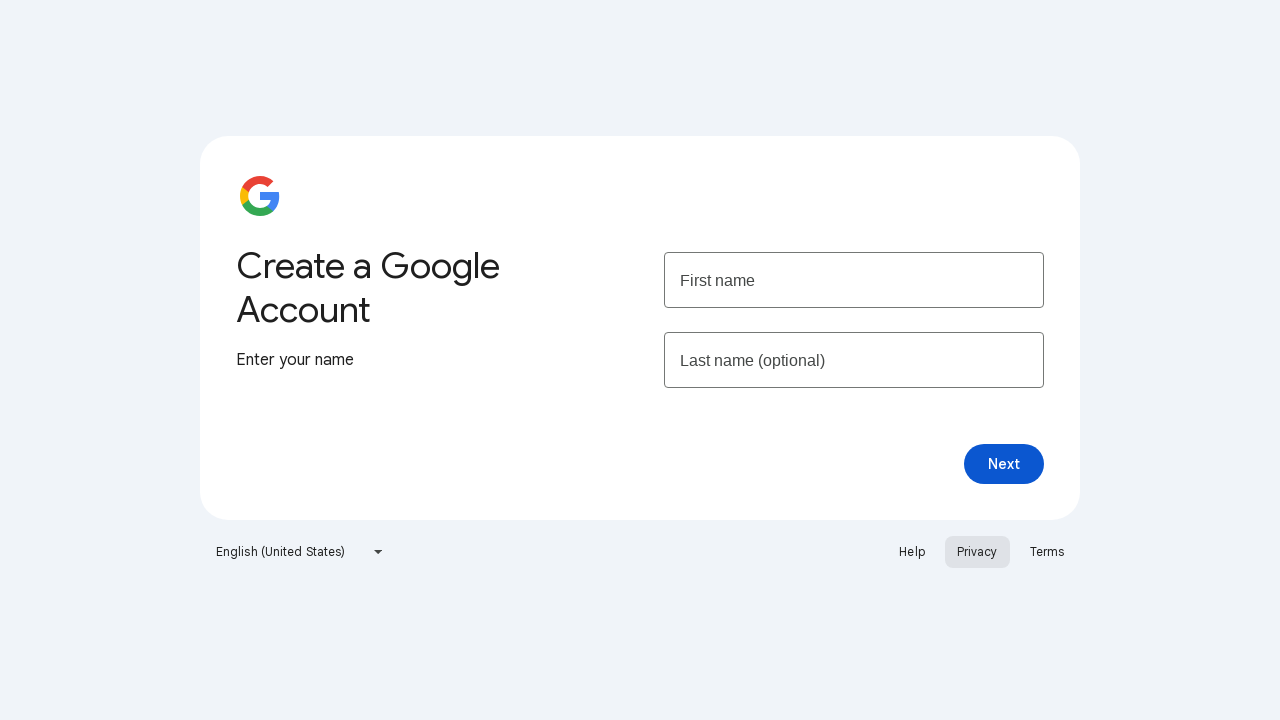